Tests opening a new tab functionality

Starting URL: http://www.qaclickacademy.com/practice.php

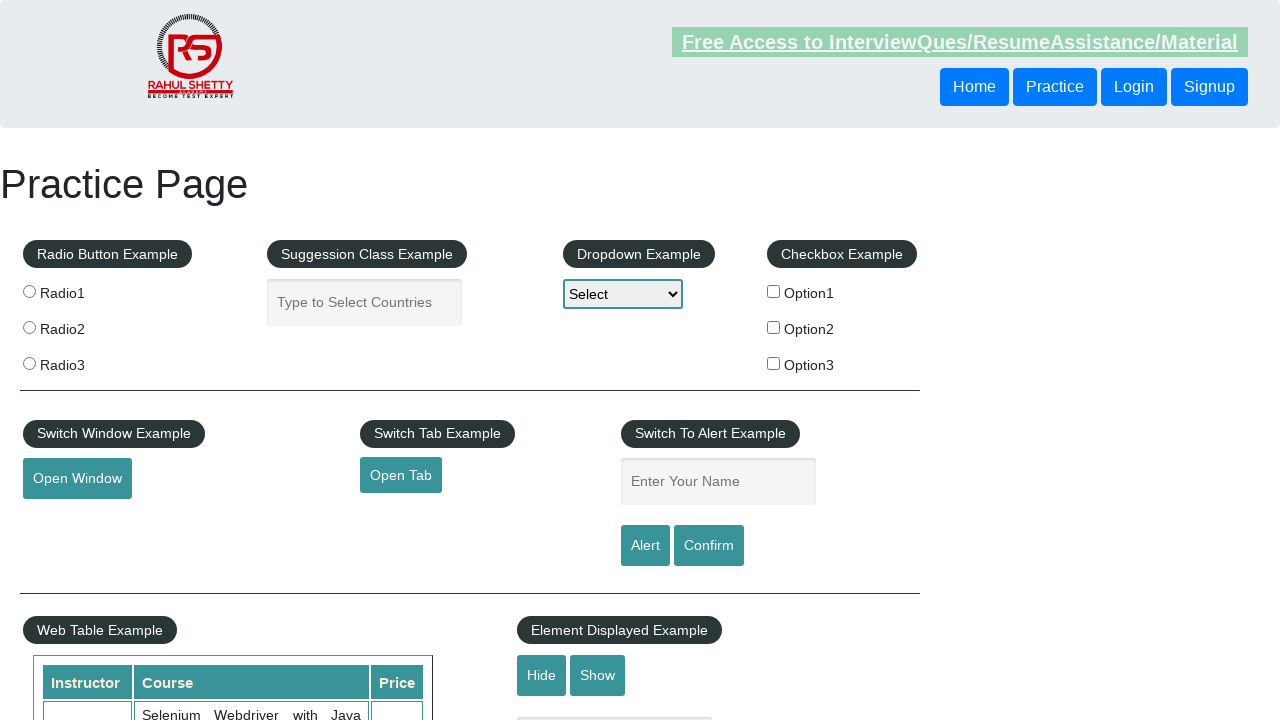

Clicked button to open new tab at (401, 475) on #opentab
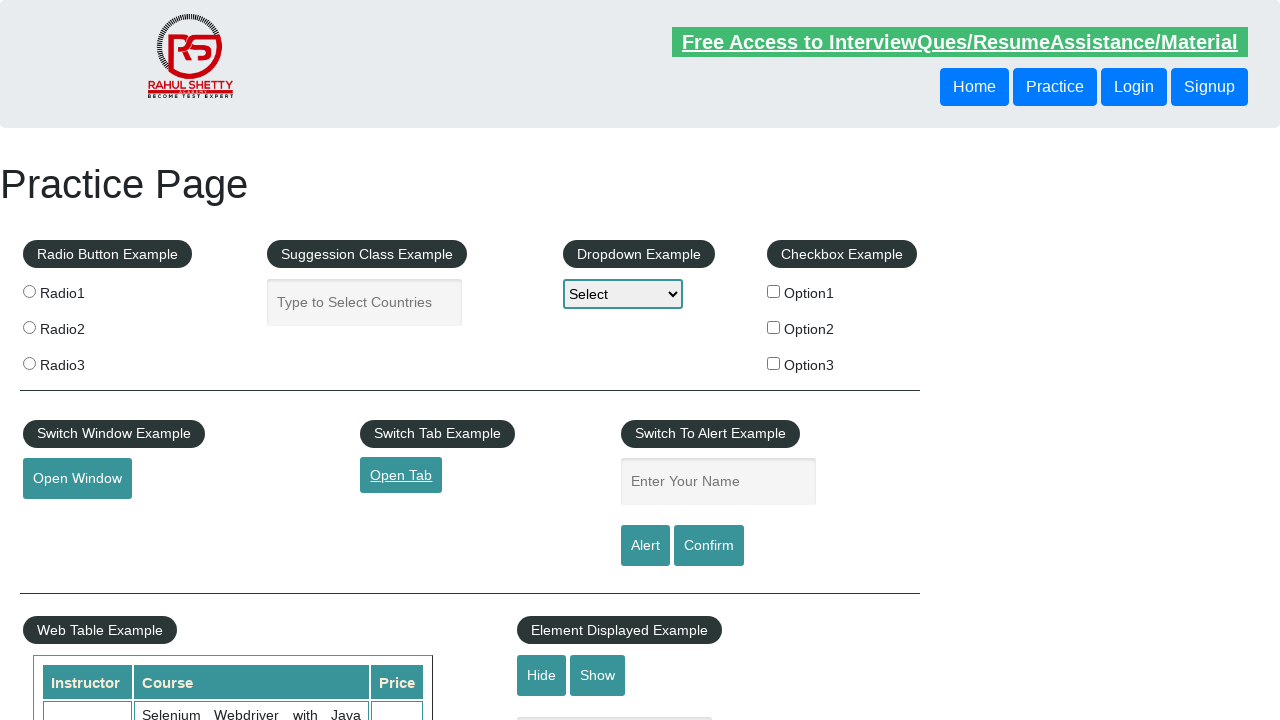

New tab opened and captured
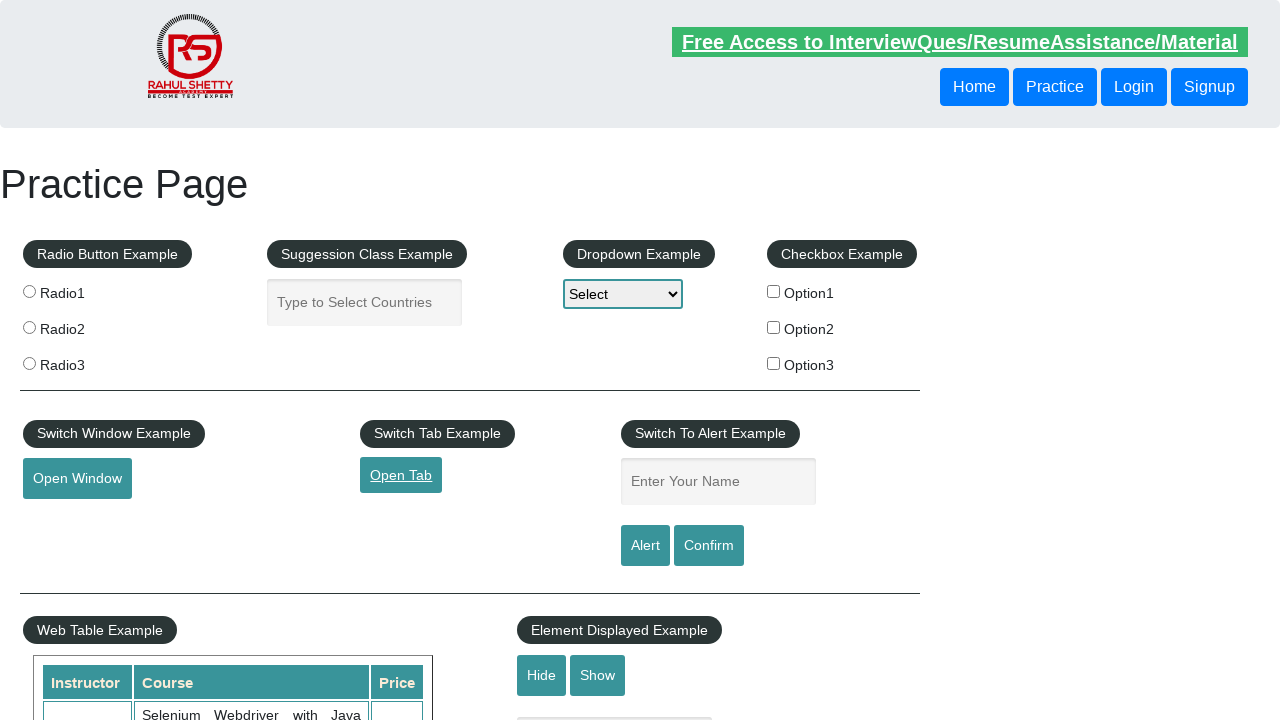

Waited 2000ms for page to load
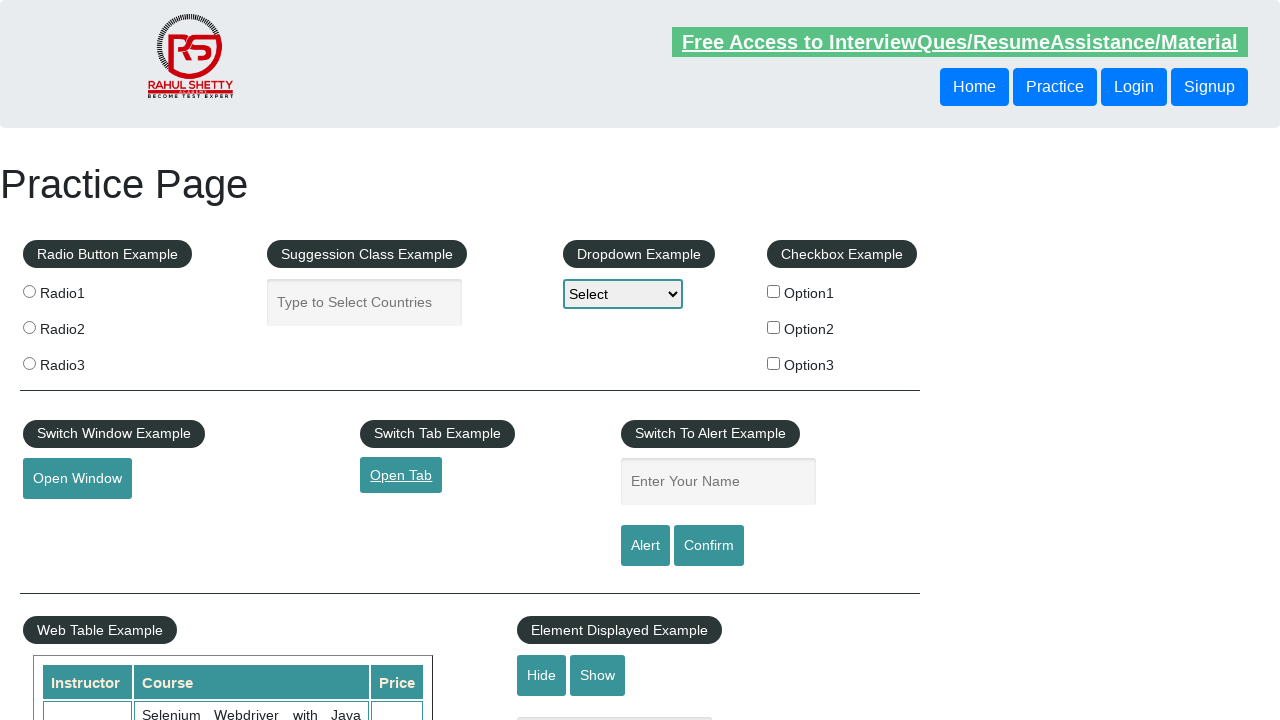

Closed the new tab
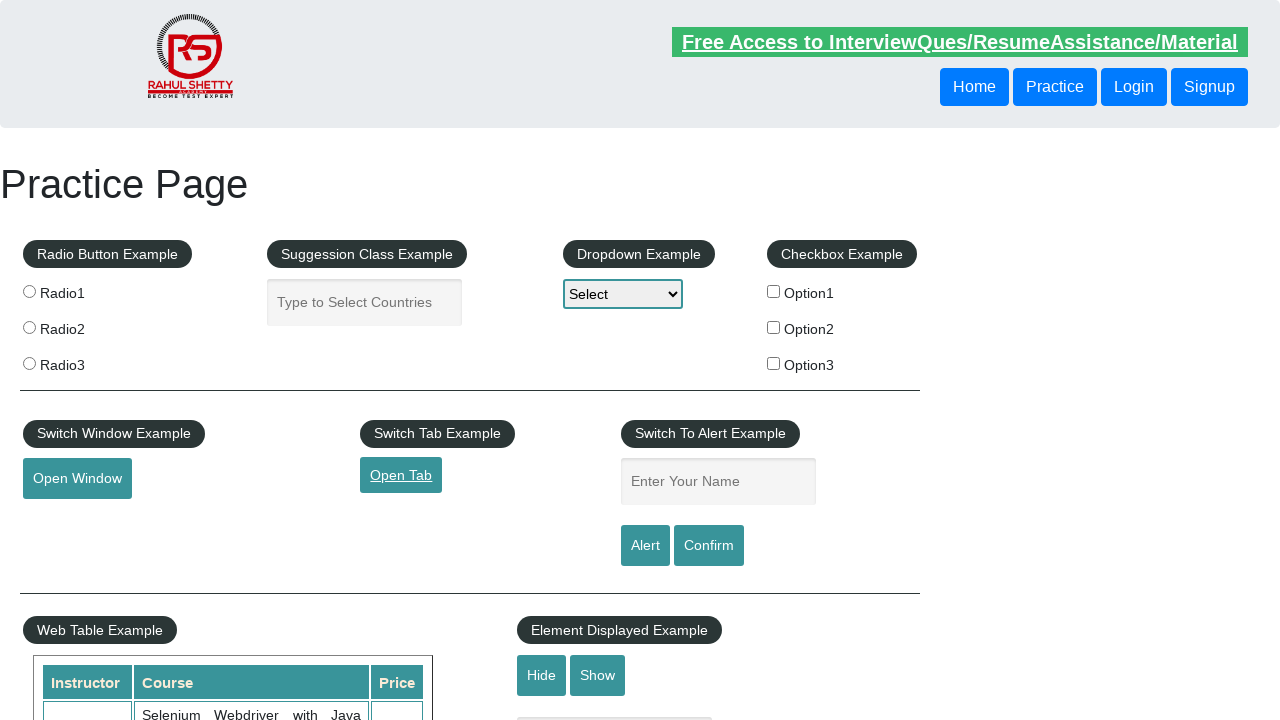

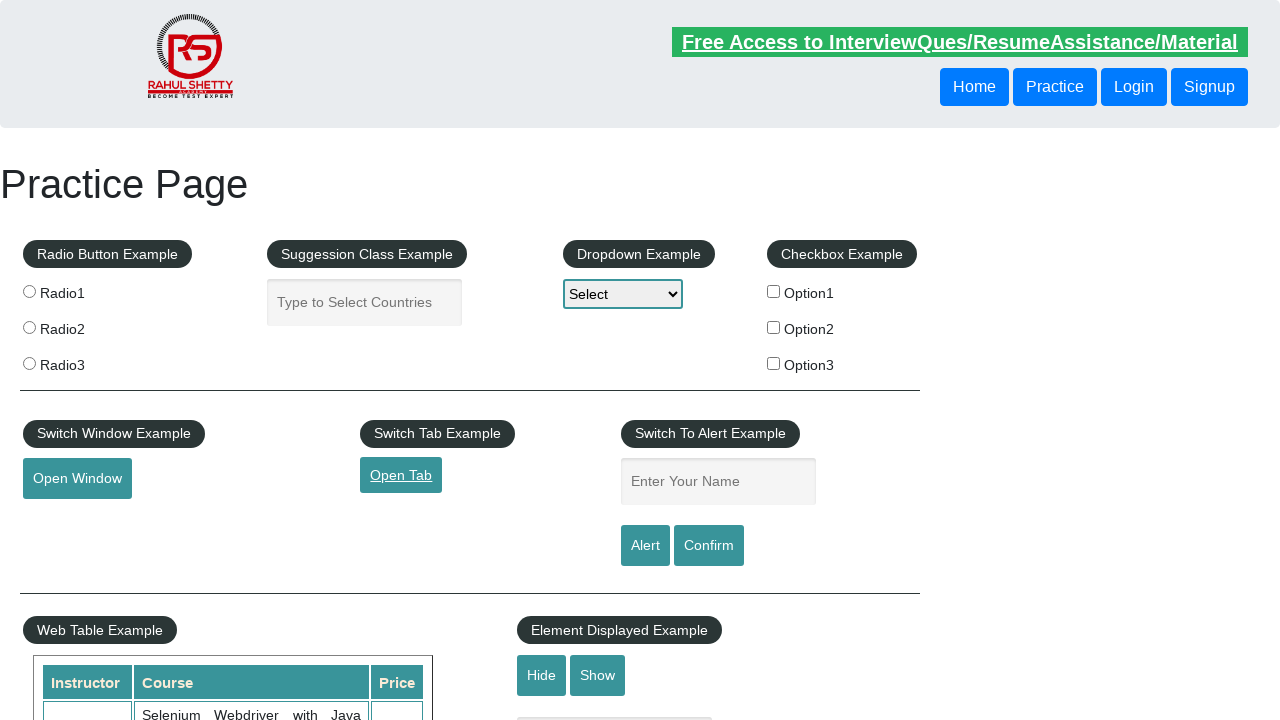